Tests the schedule lookup functionality on Kazan Federal University website by entering a group number and submitting the search form to view the timetable.

Starting URL: https://kpfu.ru/studentu/ucheba/raspisanie

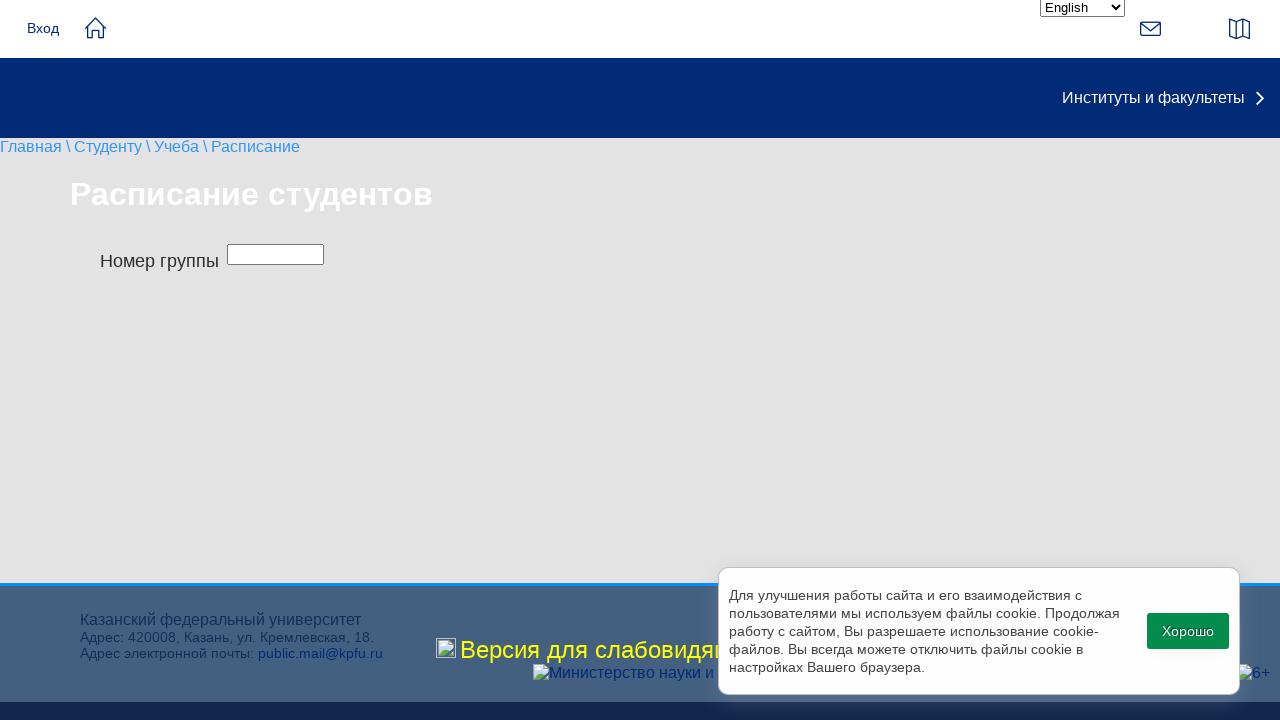

Filled group name field with '09-821' on #p_group_name
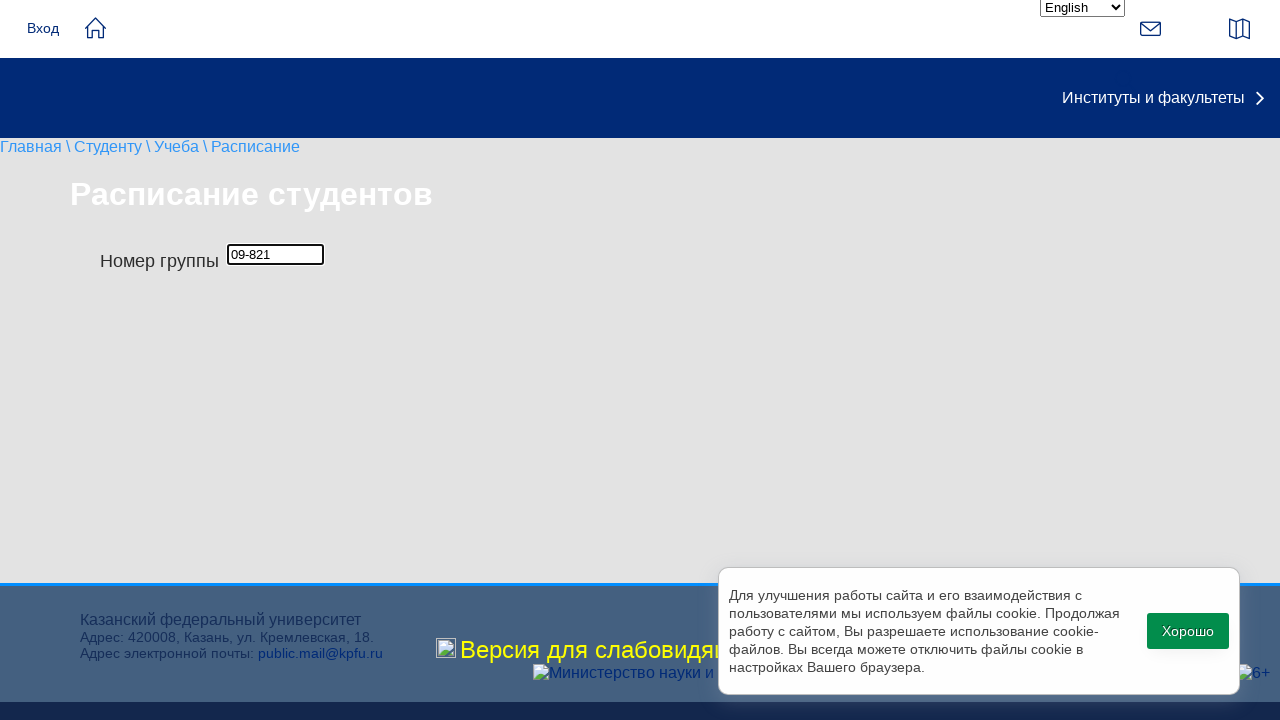

Pressed Enter to submit schedule search form on #p_group_name
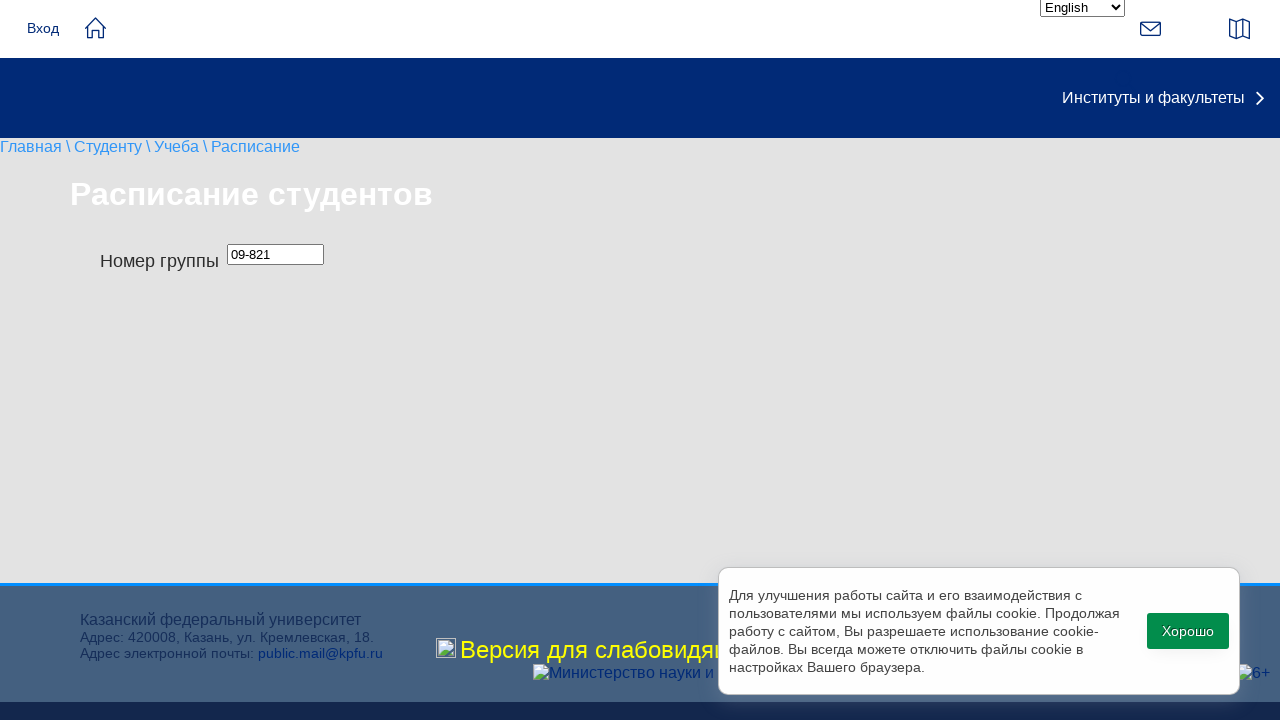

Timetable table loaded successfully
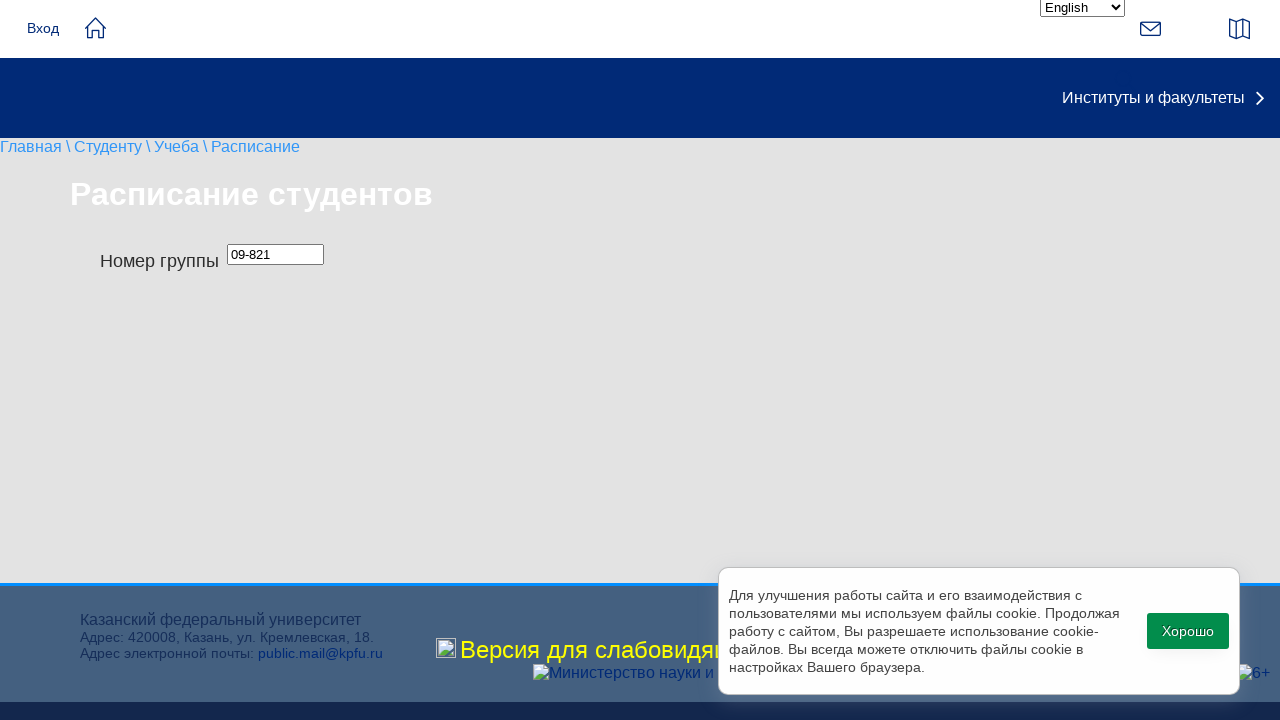

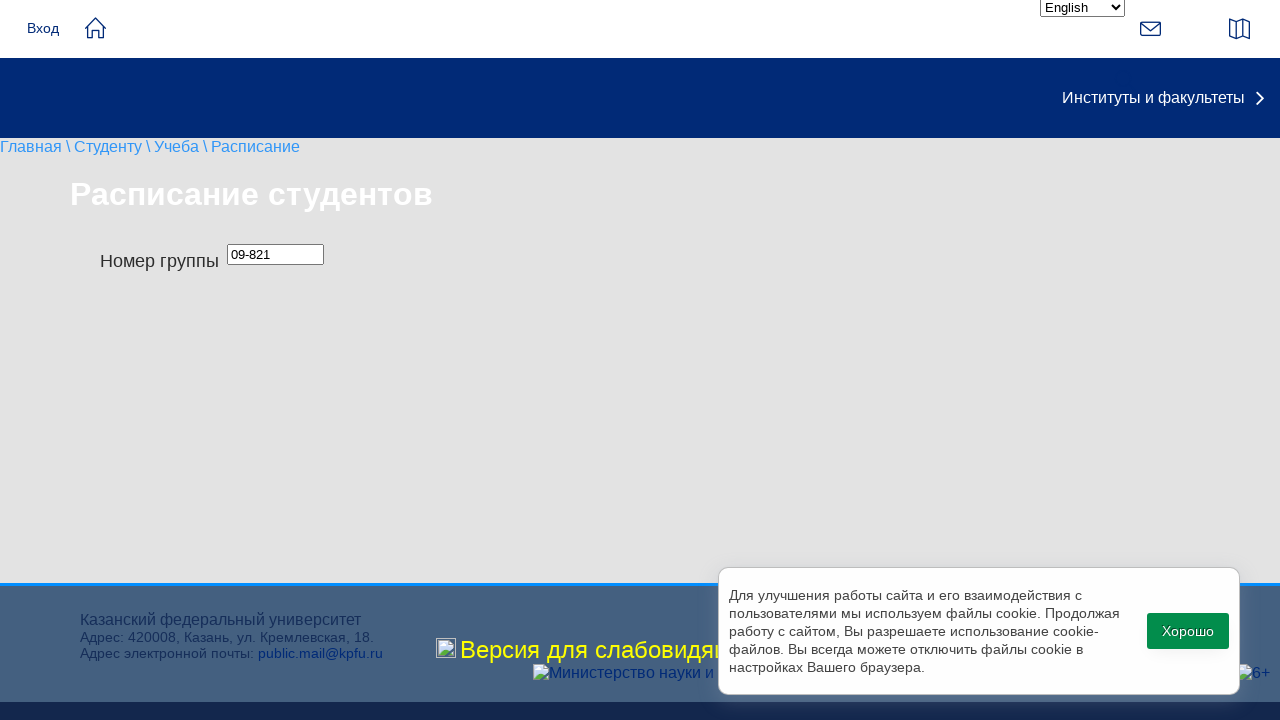